Navigates to the testing world registration page and maximizes the window

Starting URL: https://thetestingworld.com/testings

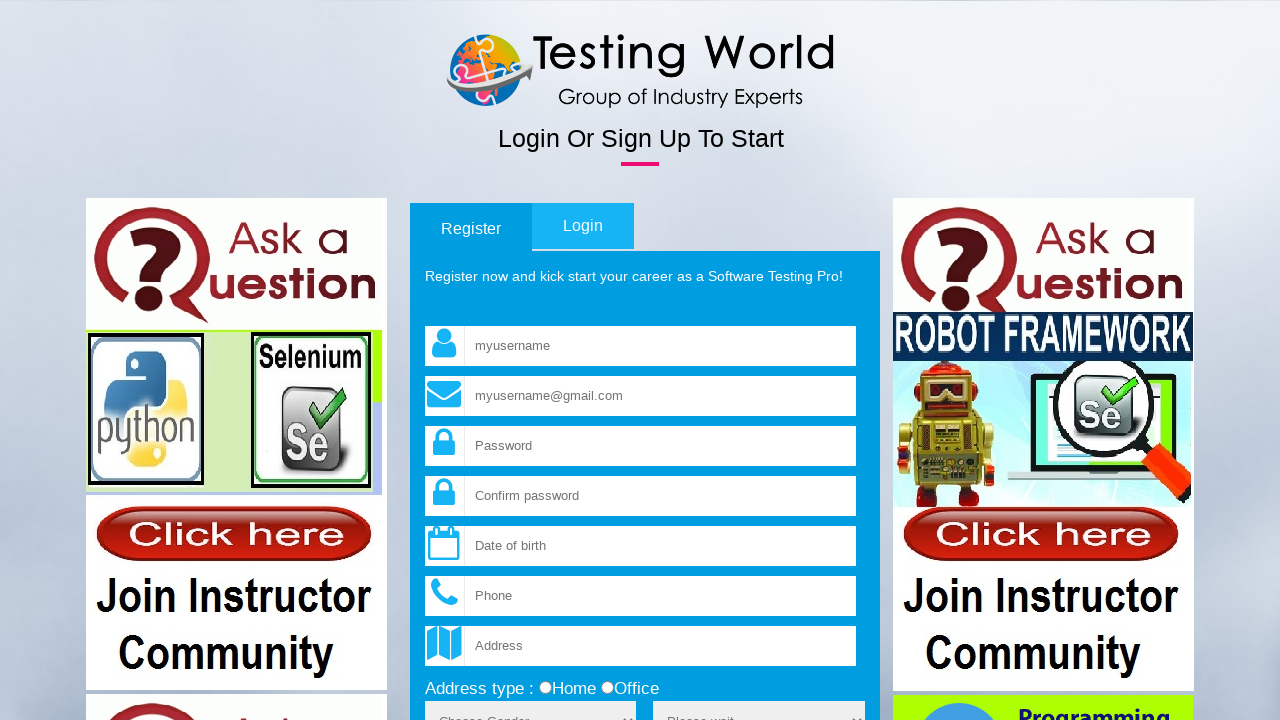

Navigated to the testing world registration page
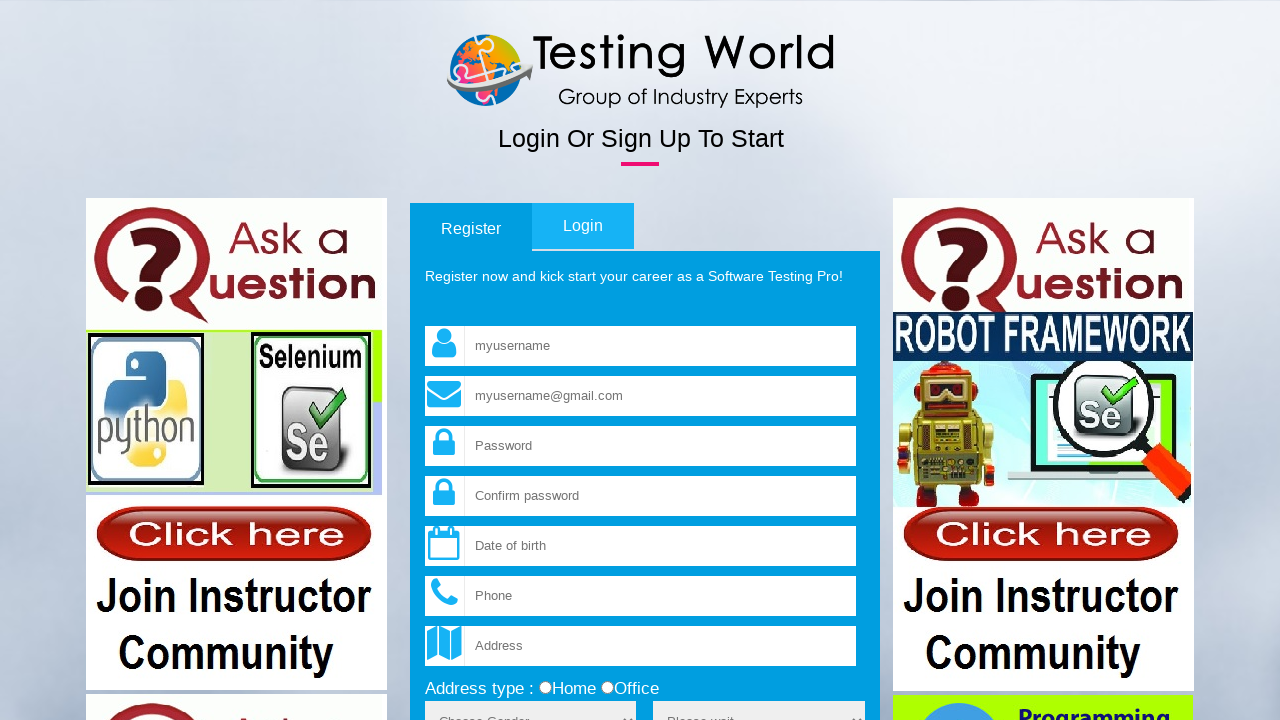

Maximized window by setting viewport to 1920x1080
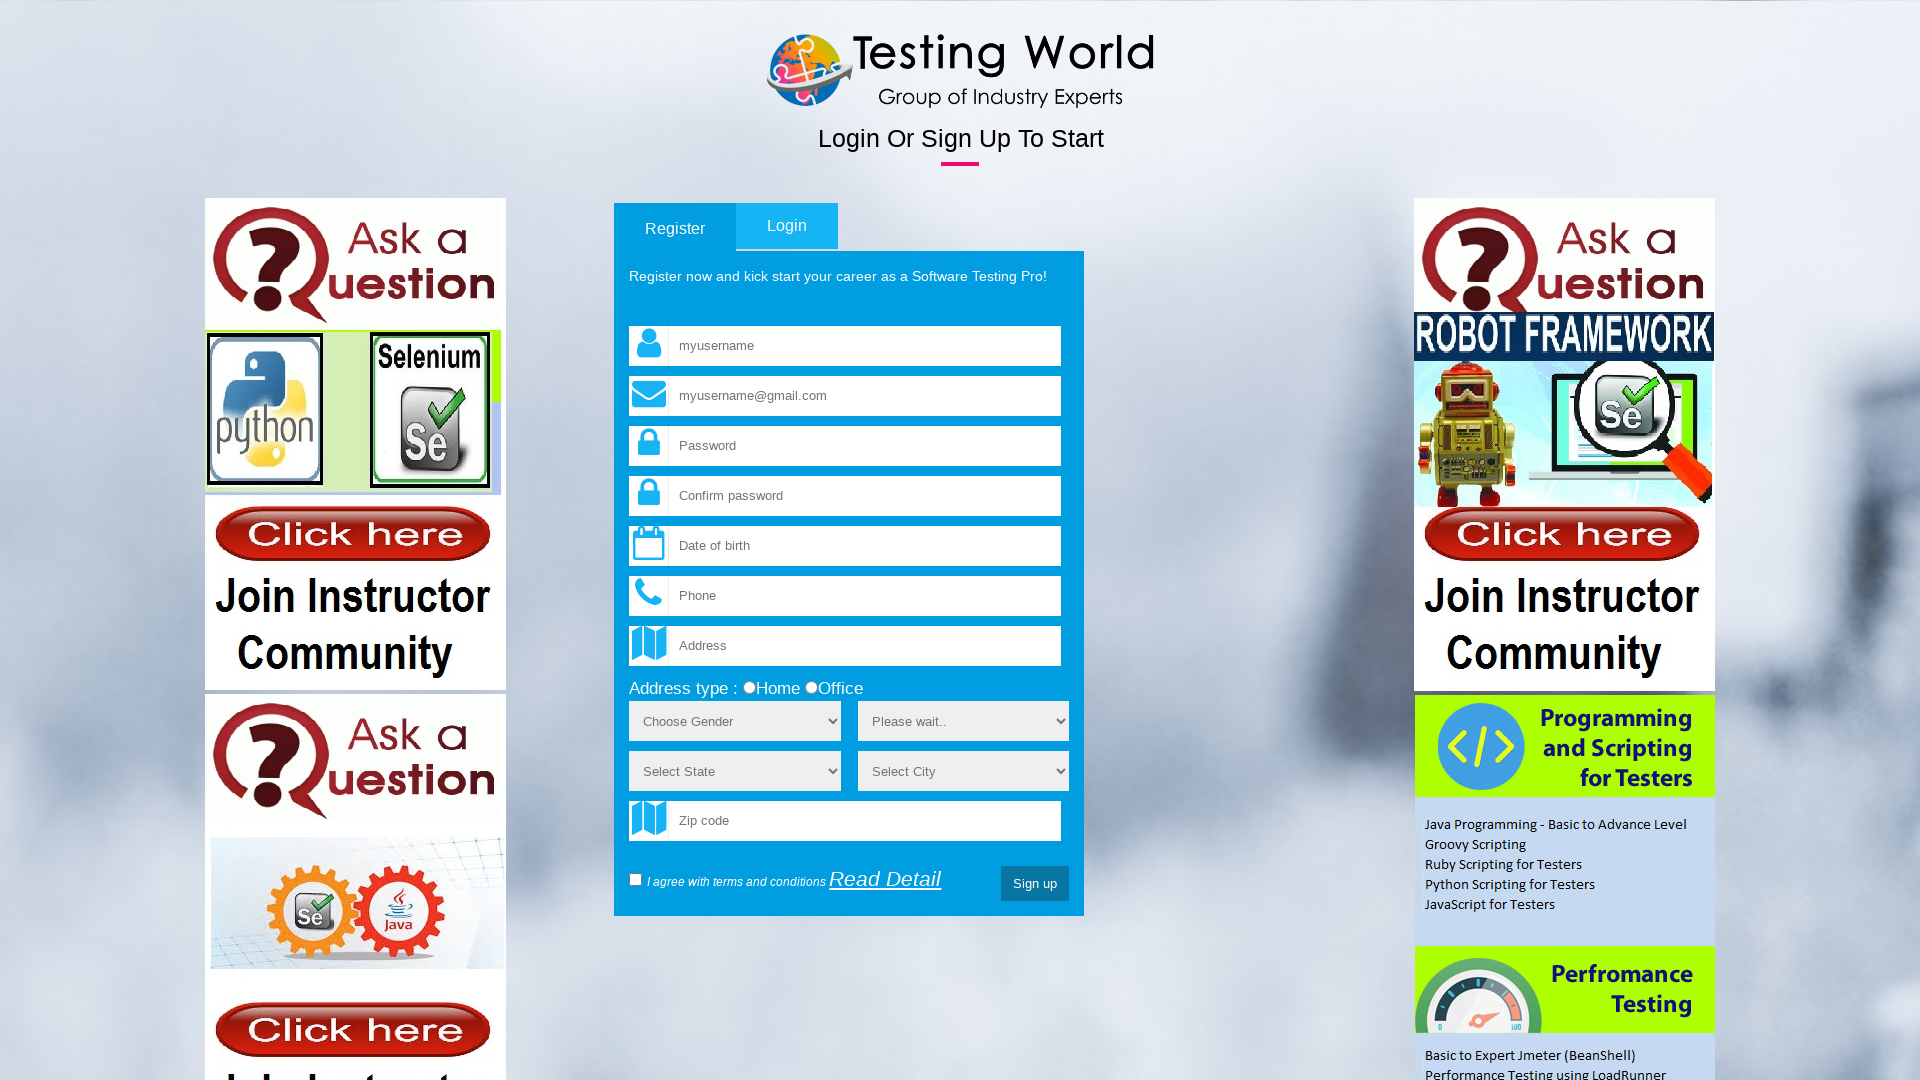

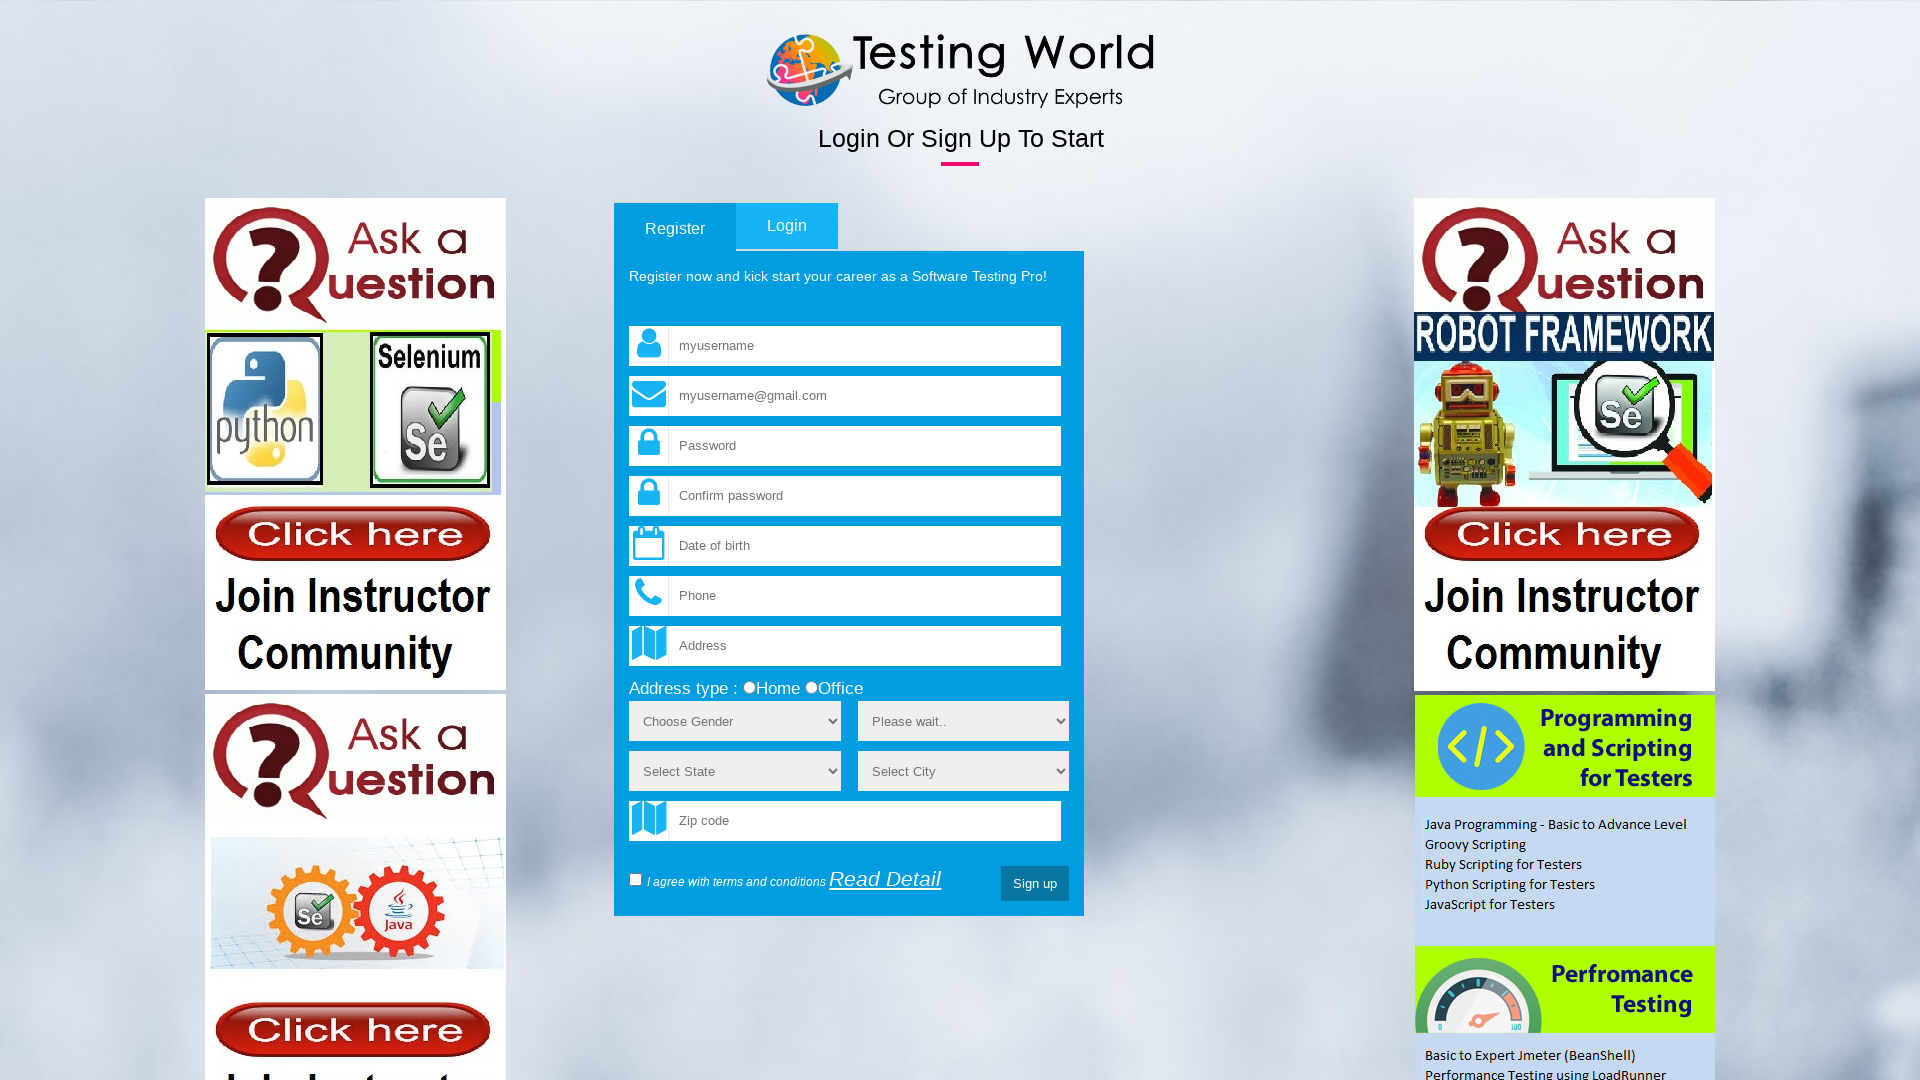